Simple test that navigates to the RPP Peru news website homepage and verifies the page loads.

Starting URL: https://rpp.pe/

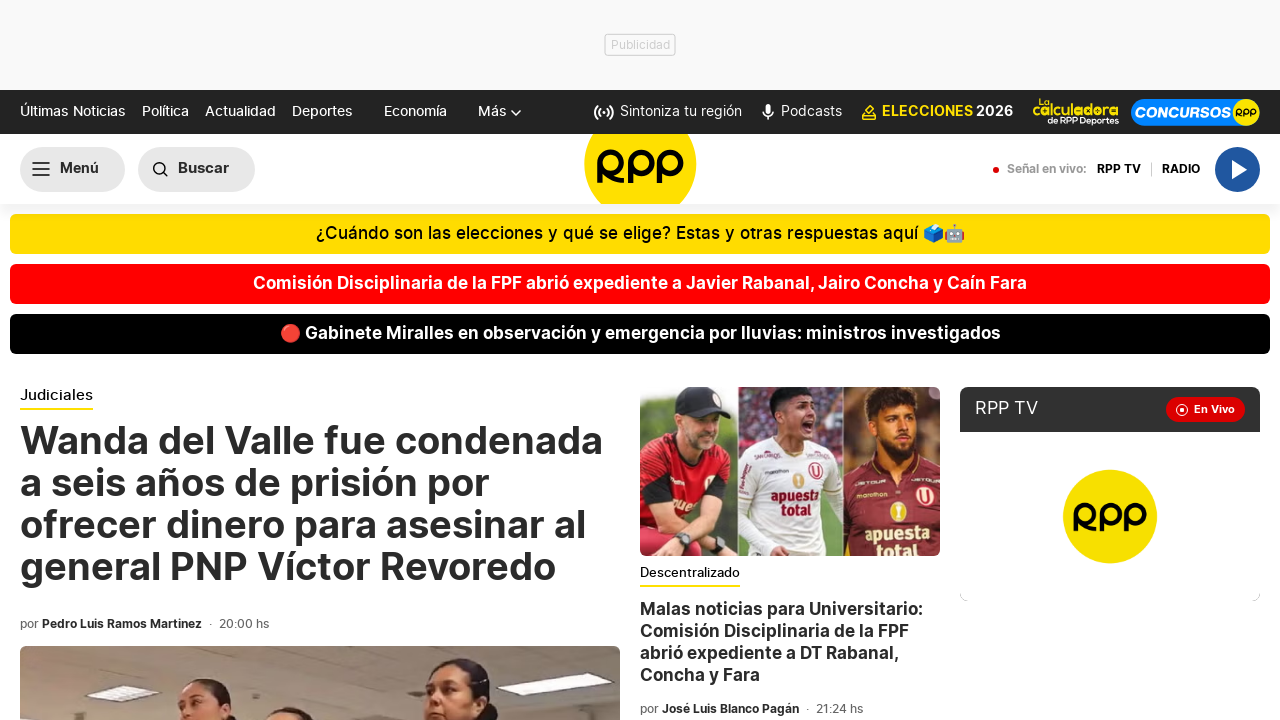

Waited for page DOM content to load
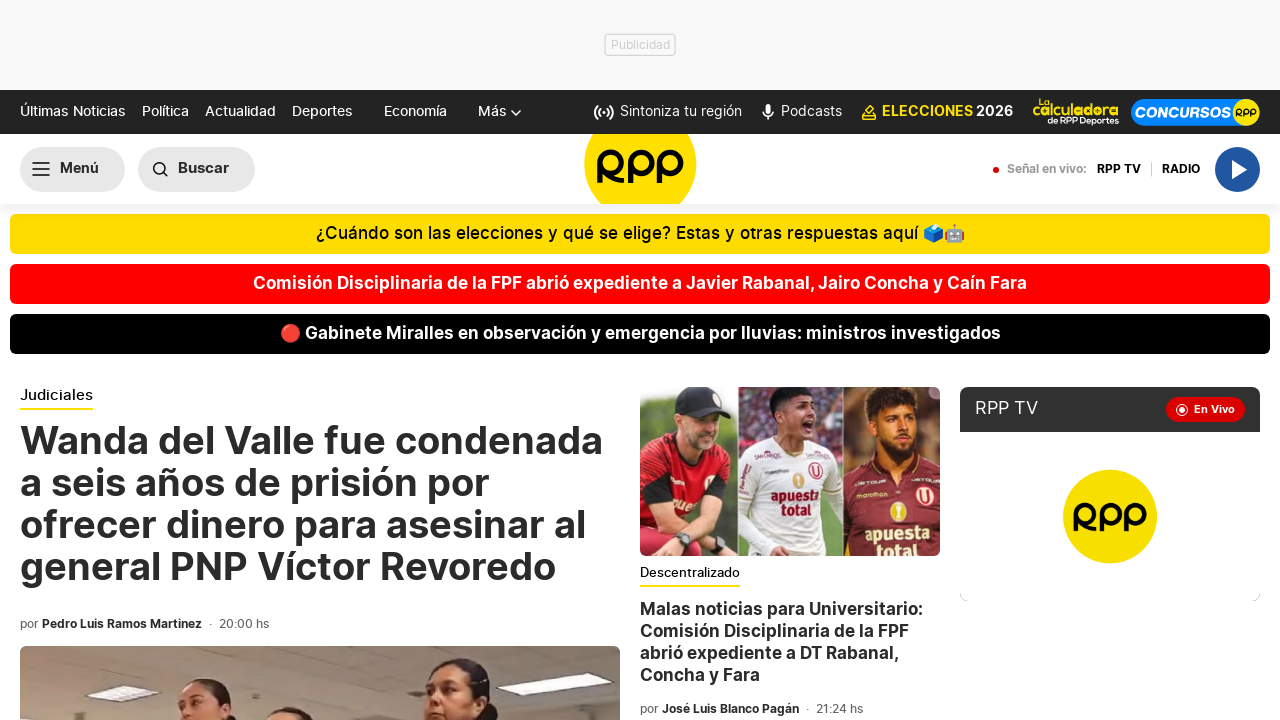

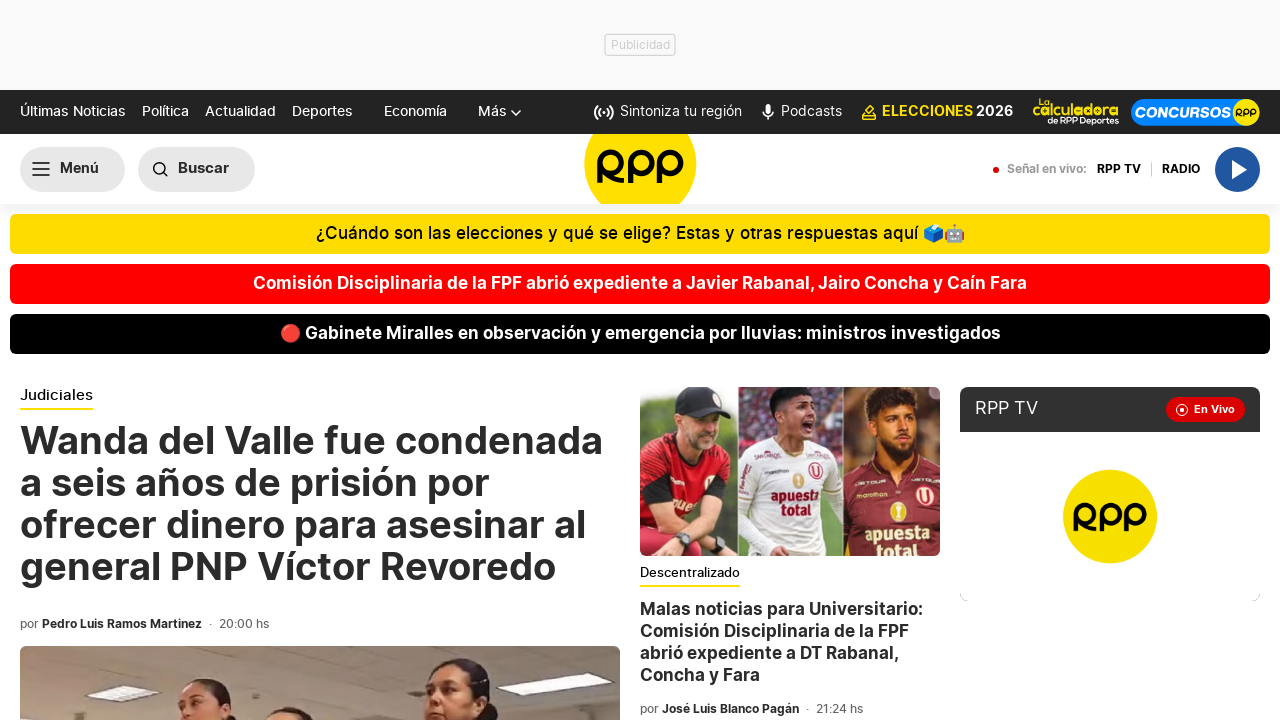